Tests alert handling functionality by clicking a button that triggers a timed alert and then accepting it

Starting URL: https://demoqa.com/alerts

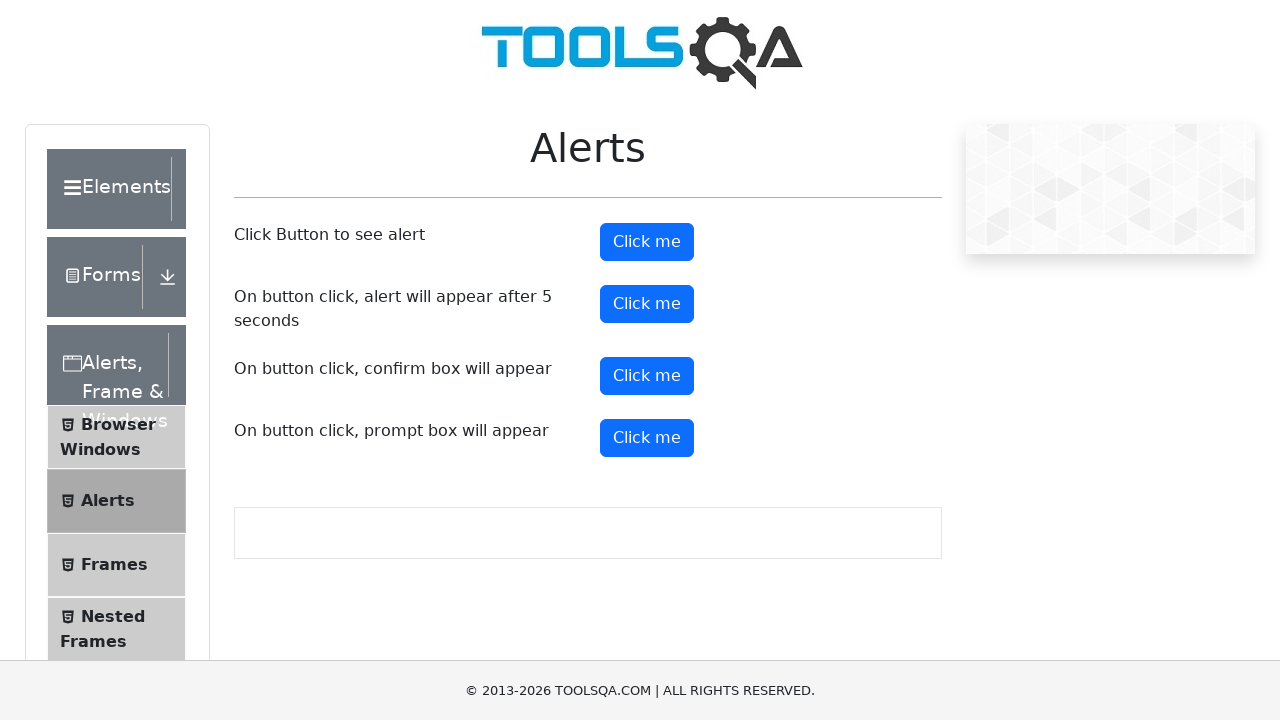

Clicked the timer alert button at (647, 304) on #timerAlertButton
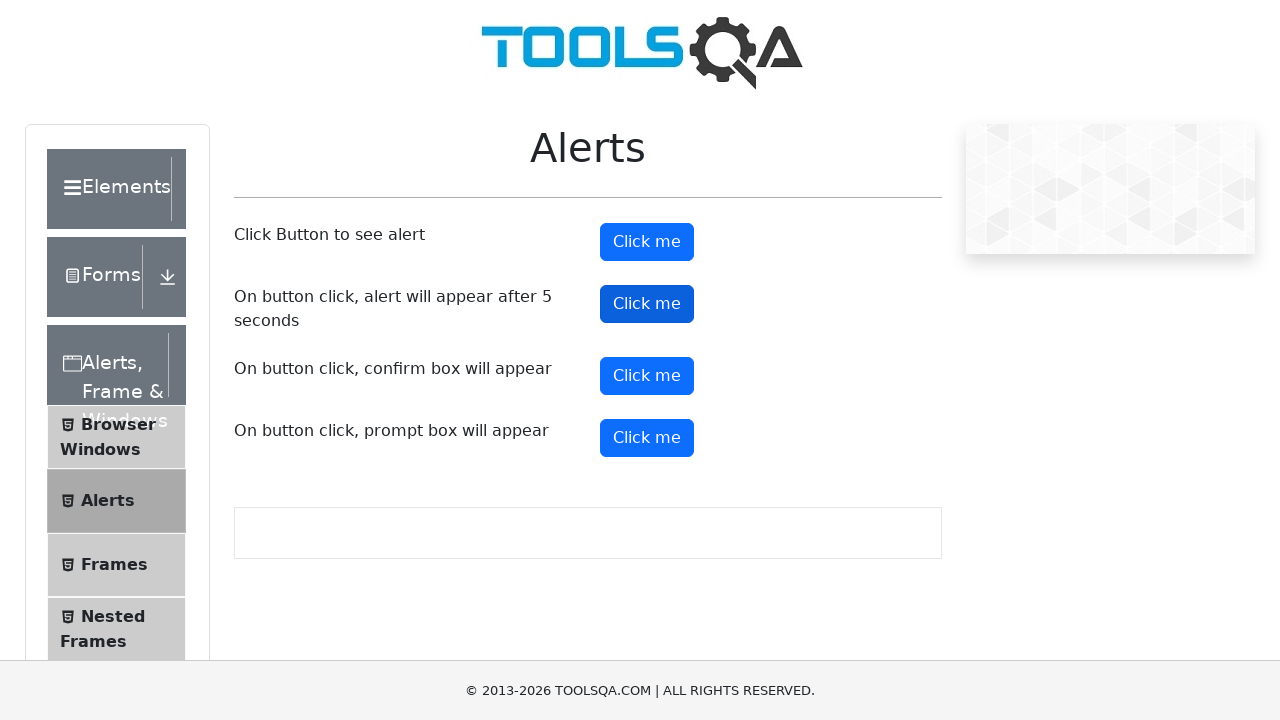

Waited 5 seconds for timed alert to appear
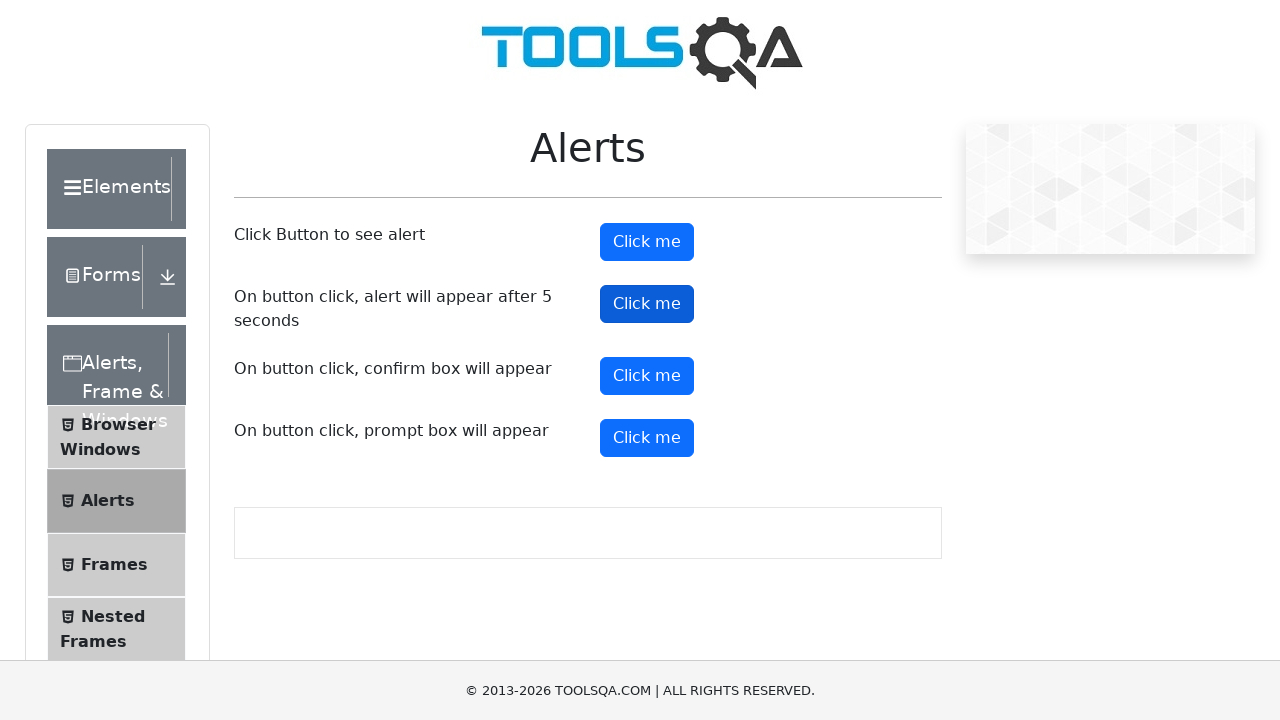

Set up dialog handler to accept alert
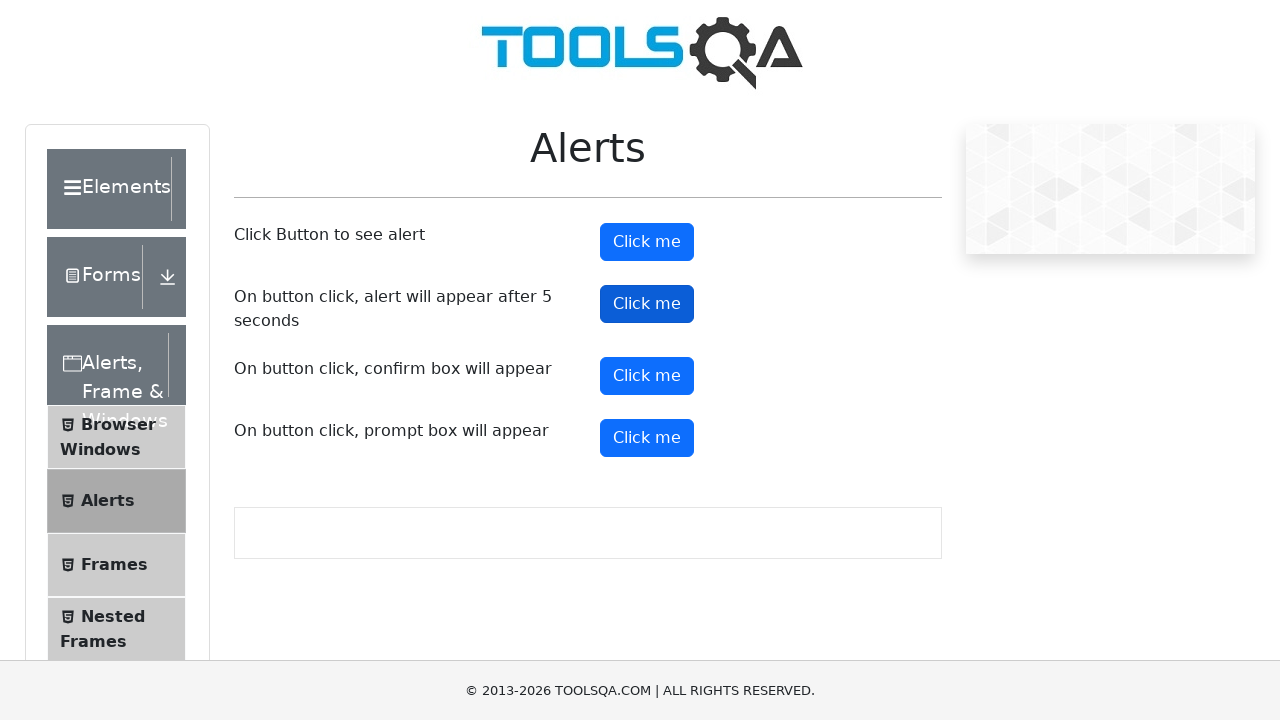

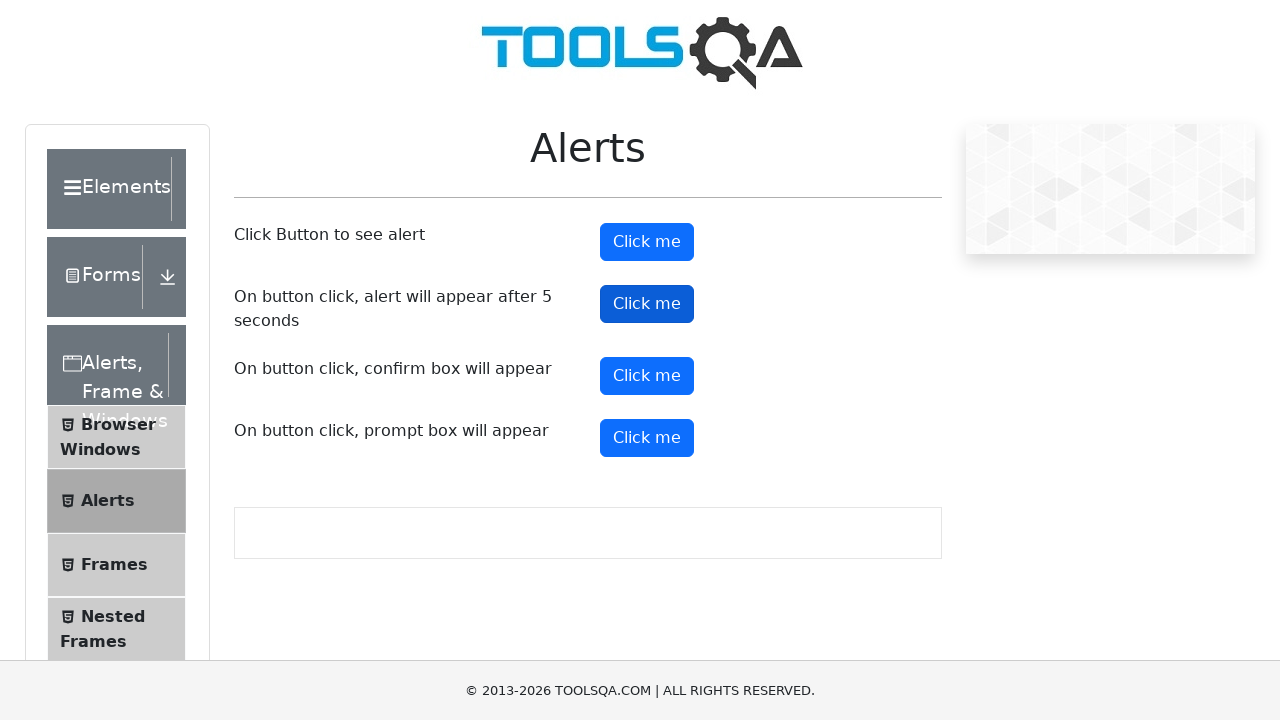